Tests alert dialog handling by clicking a button that triggers an alert and then dismissing it

Starting URL: https://nlilaramani.github.io/frame.html

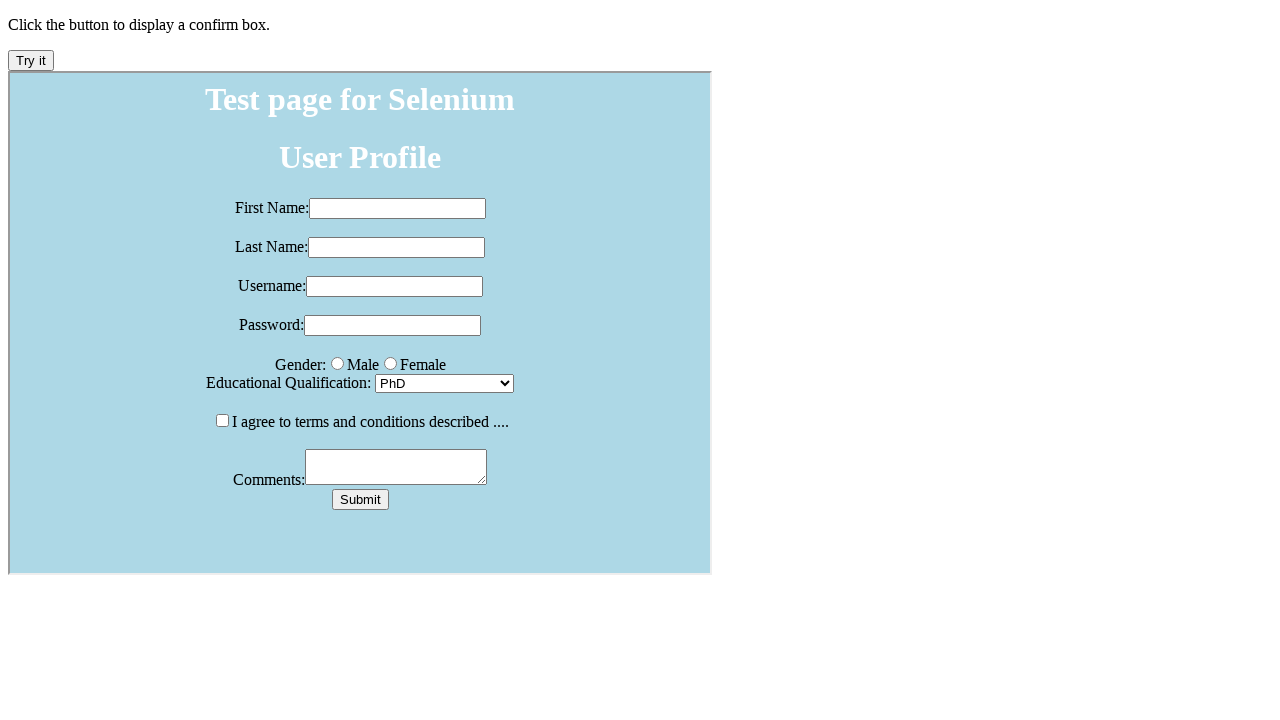

Navigated to alert test page
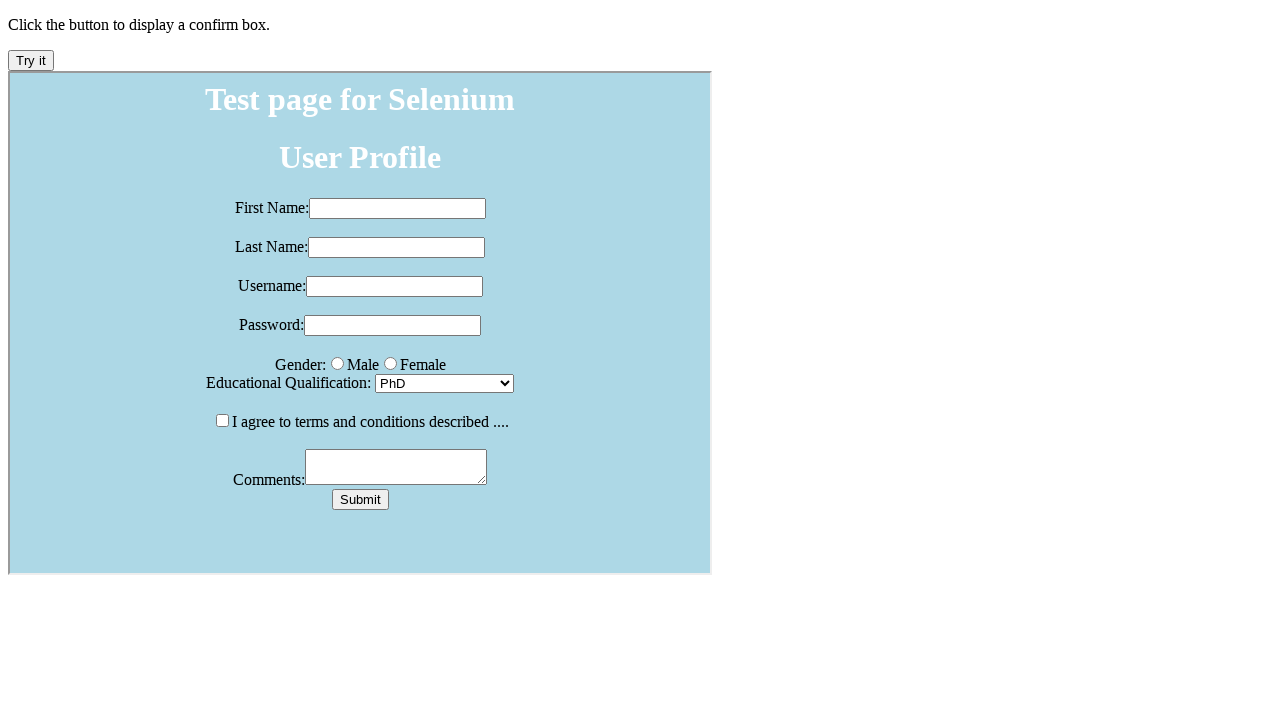

Clicked button to trigger alert dialog at (31, 60) on button
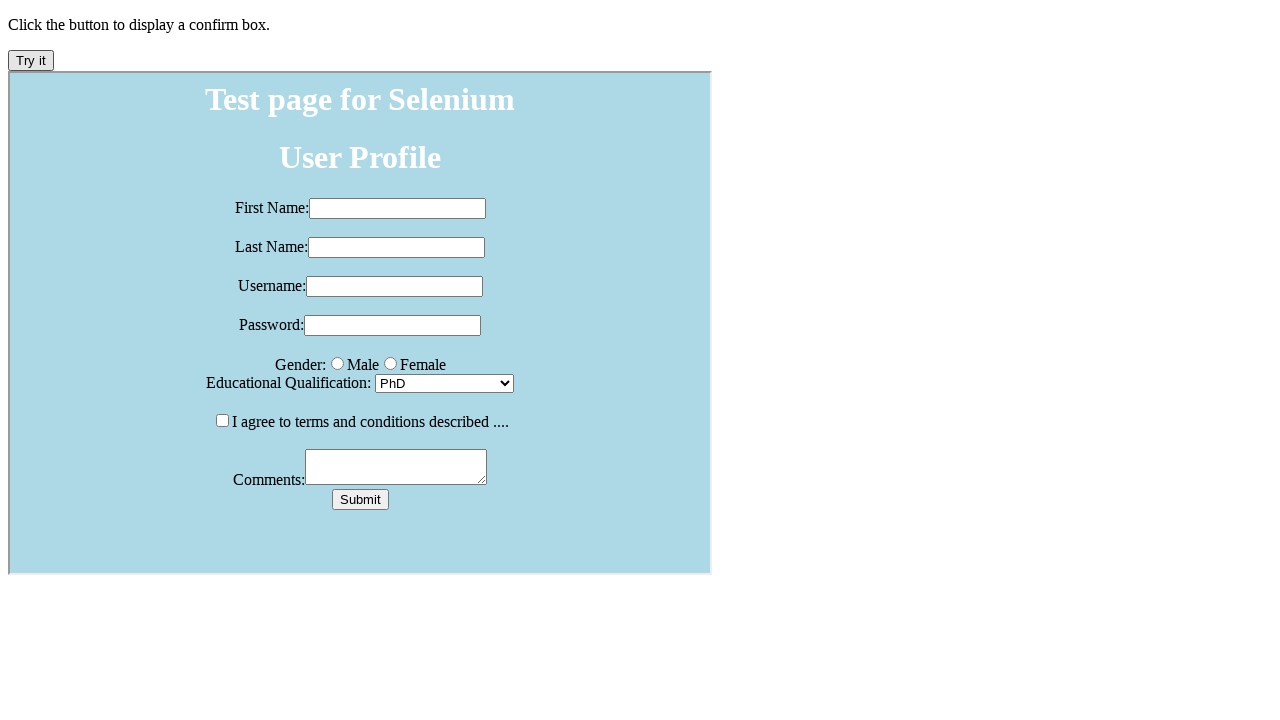

Set up dialog handler to dismiss alert
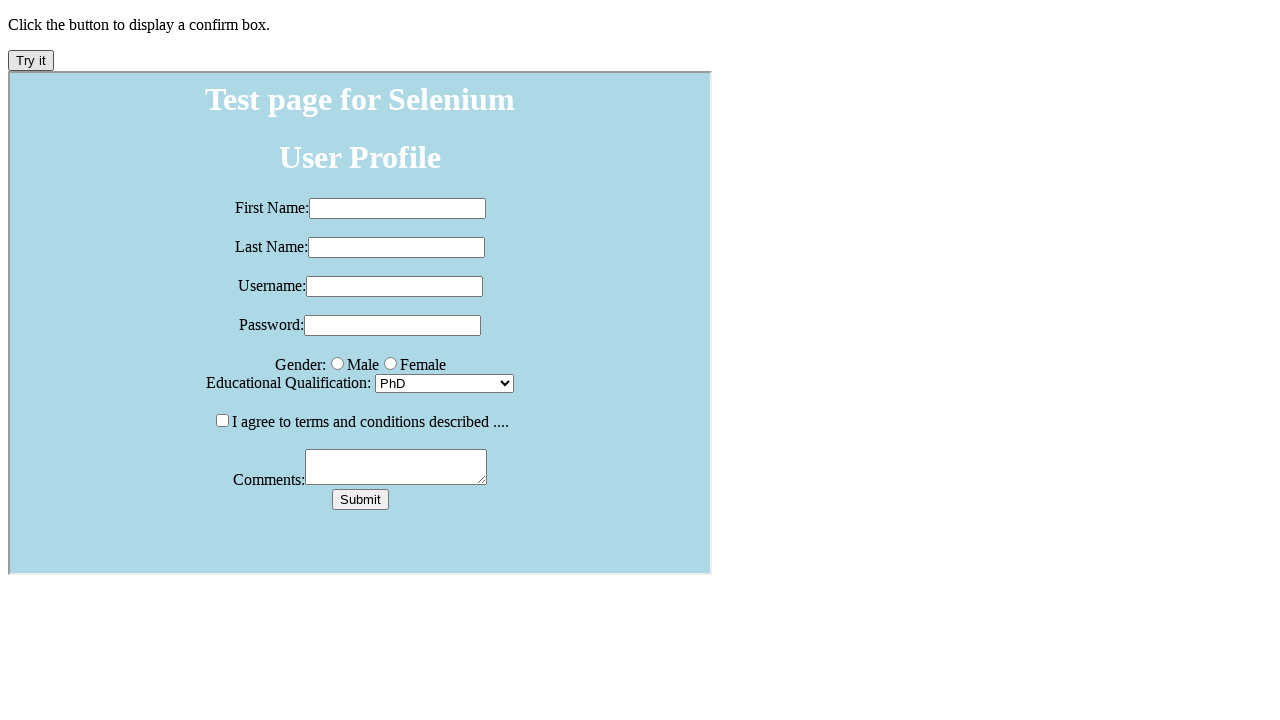

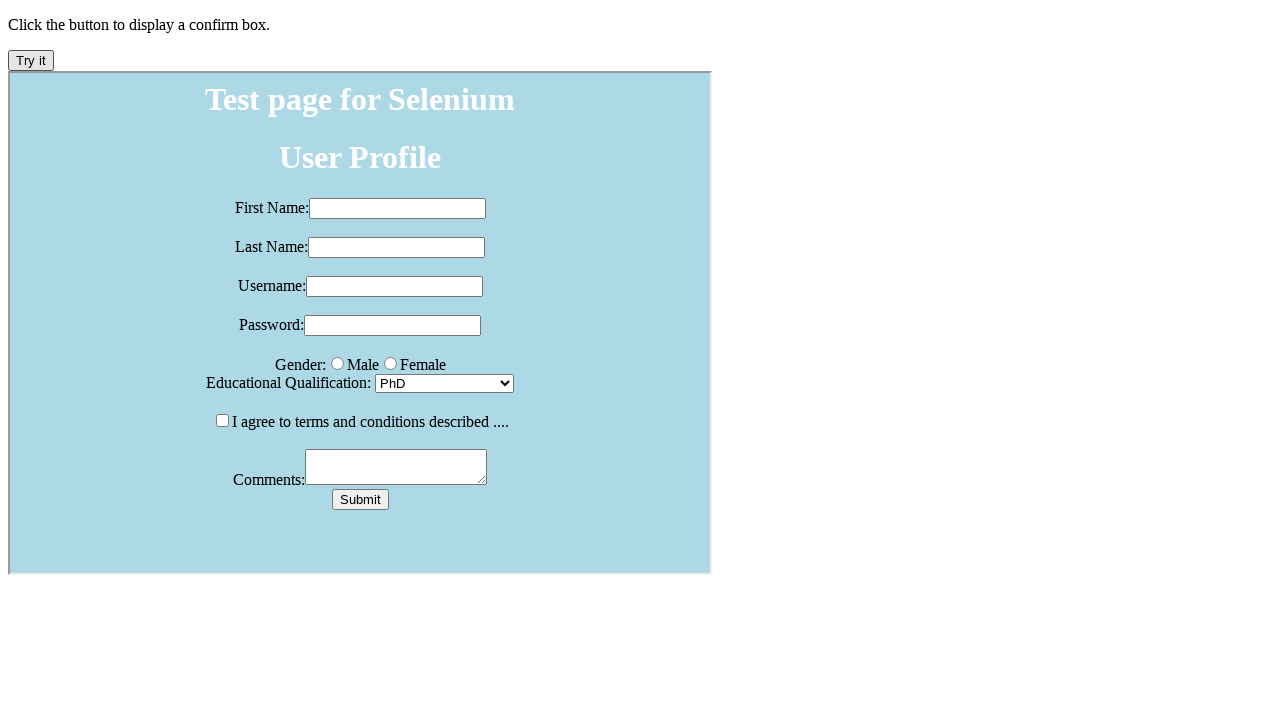